Tests the search functionality on 99-bottles-of-beer.net by navigating to the search page, entering a programming language name, and verifying that search results contain the queried language.

Starting URL: https://www.99-bottles-of-beer.net/

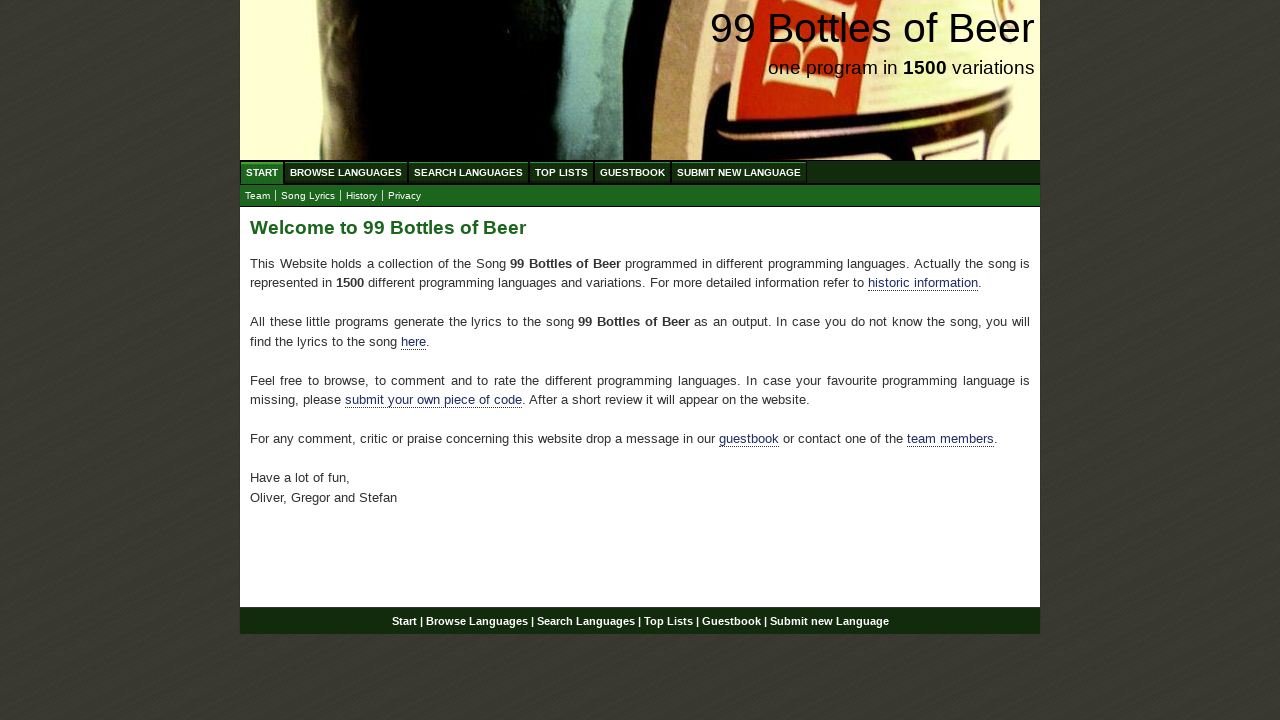

Clicked on 'Search Languages' menu item at (468, 172) on xpath=//ul[@id='menu']/li/a[@href='/search.html']
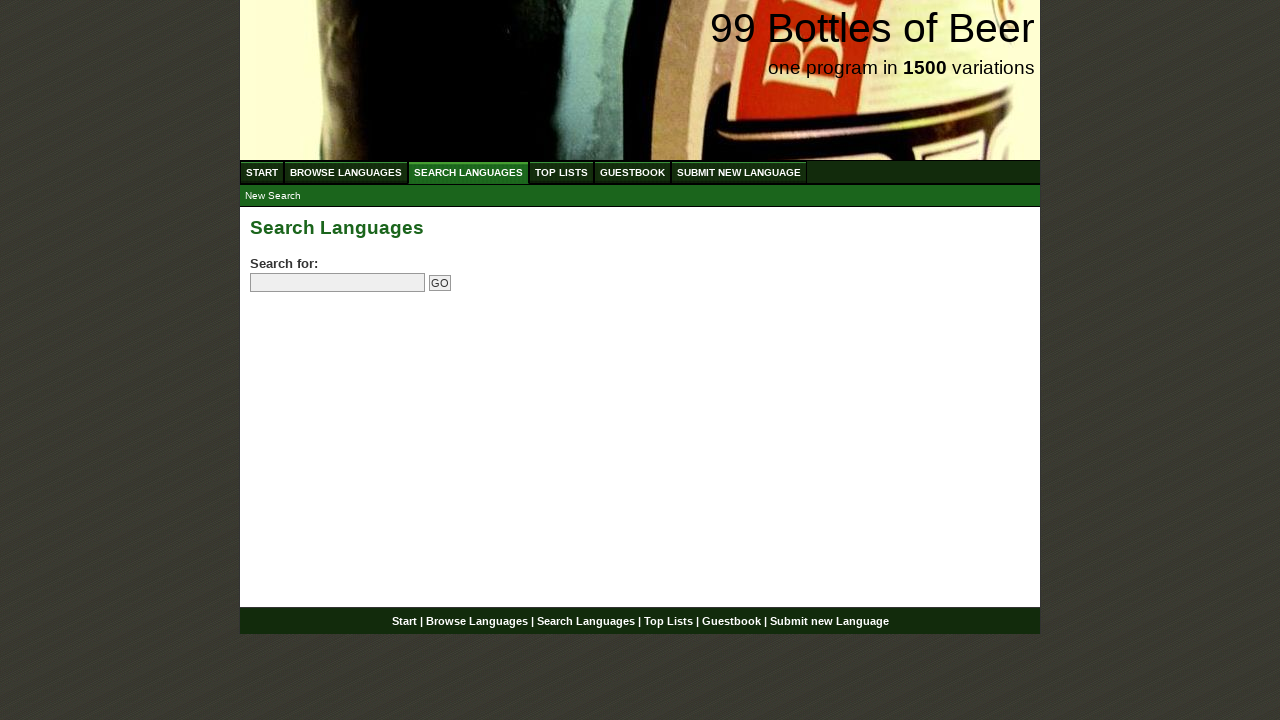

Clicked on search field at (338, 283) on input[name='search']
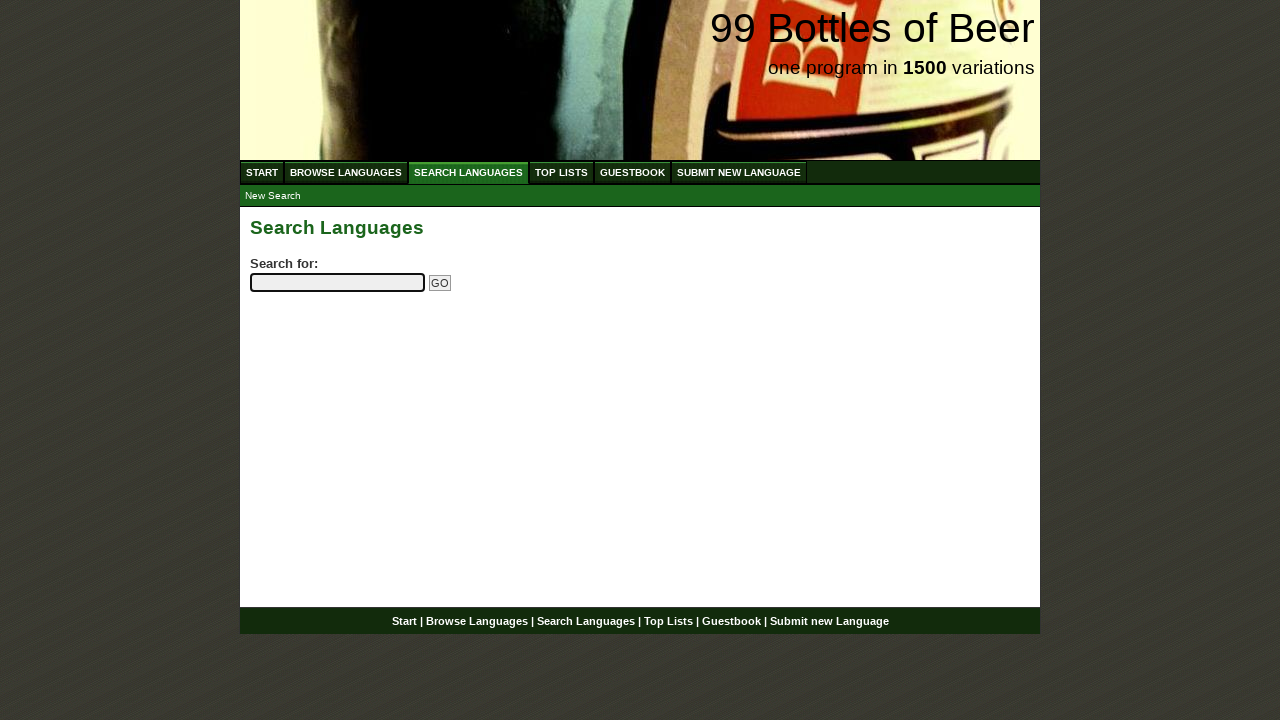

Filled search field with 'python' on input[name='search']
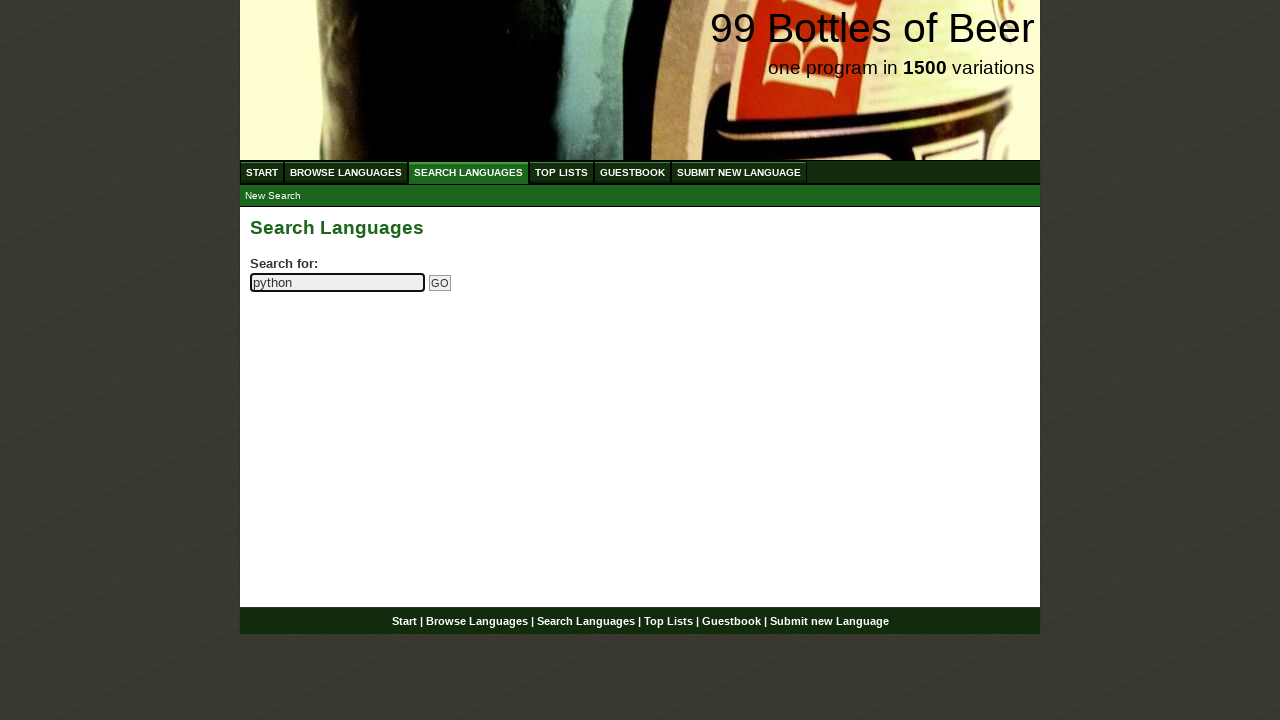

Clicked submit search button at (440, 283) on input[name='submitsearch']
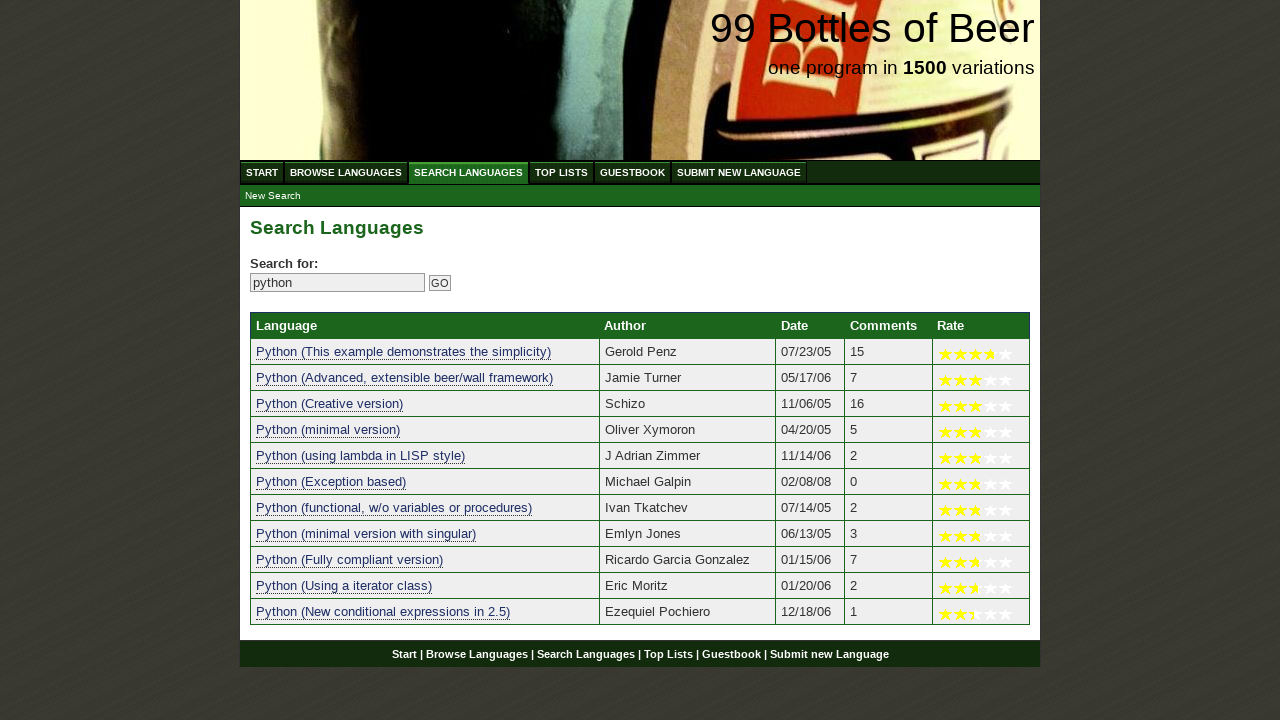

Search results table loaded
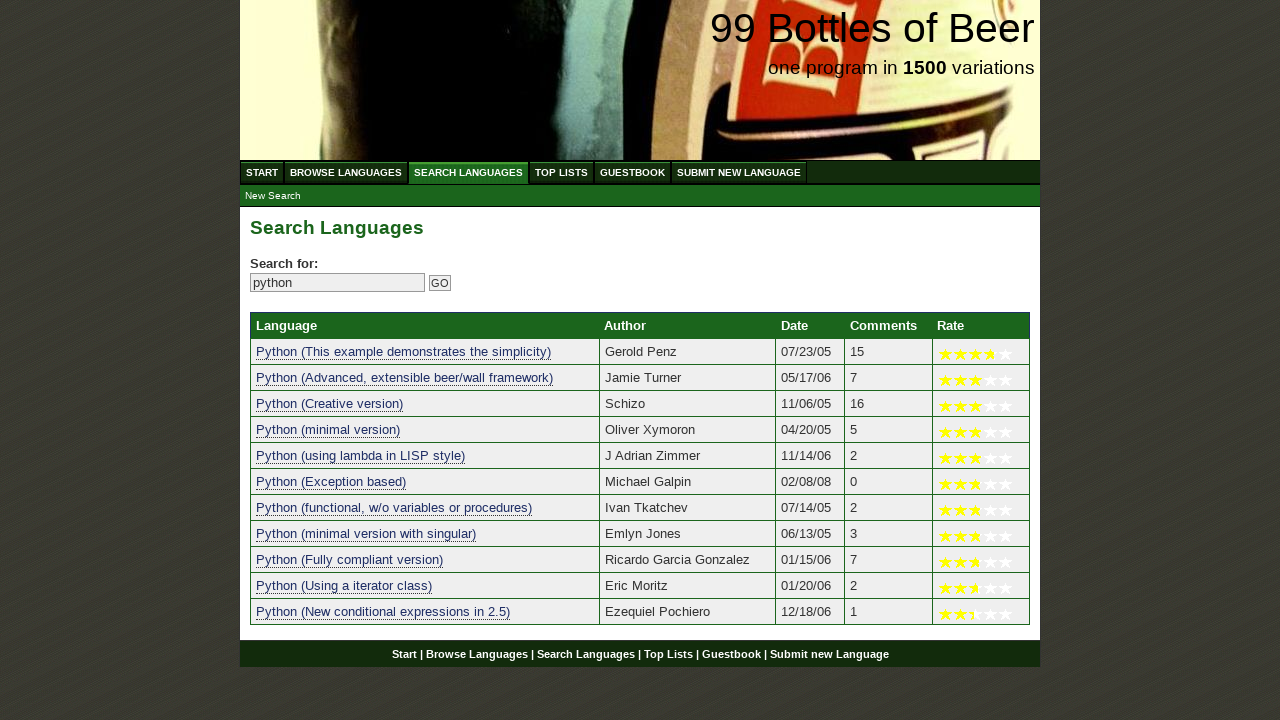

Located all language name links in results
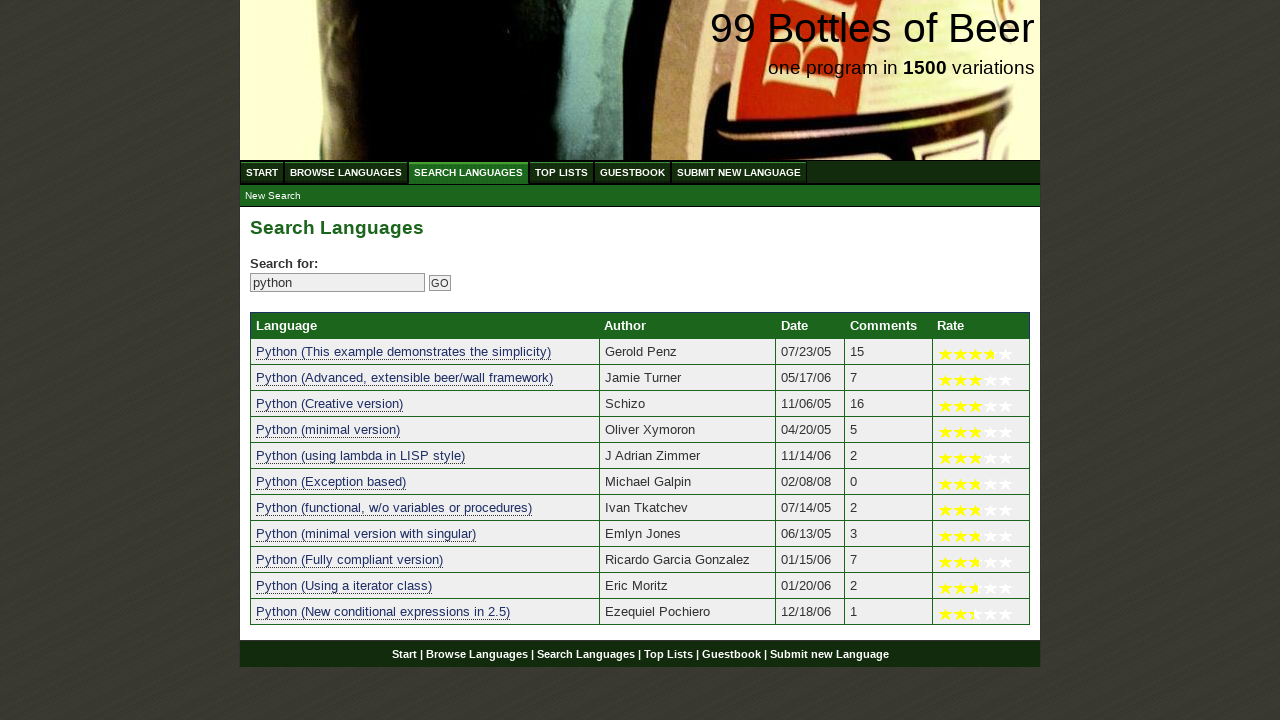

Verified search returned 11 result(s)
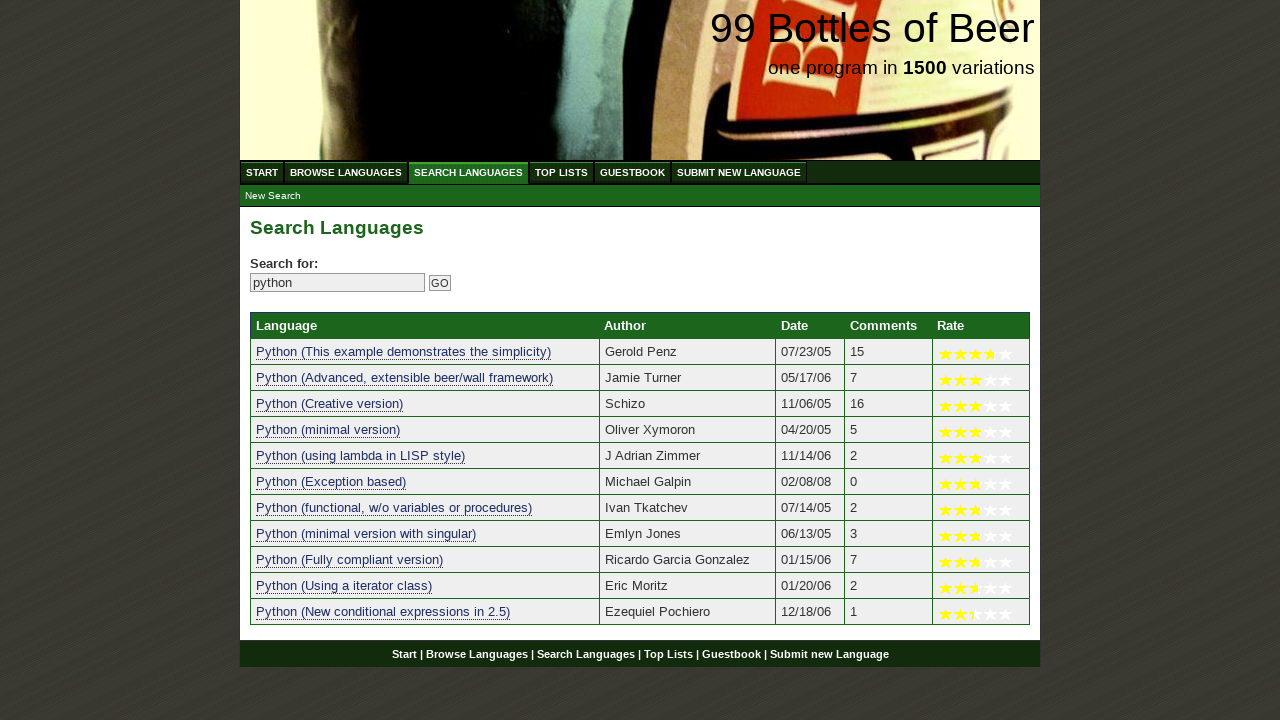

Verified result 1 contains 'python': 'python (this example demonstrates the simplicity)'
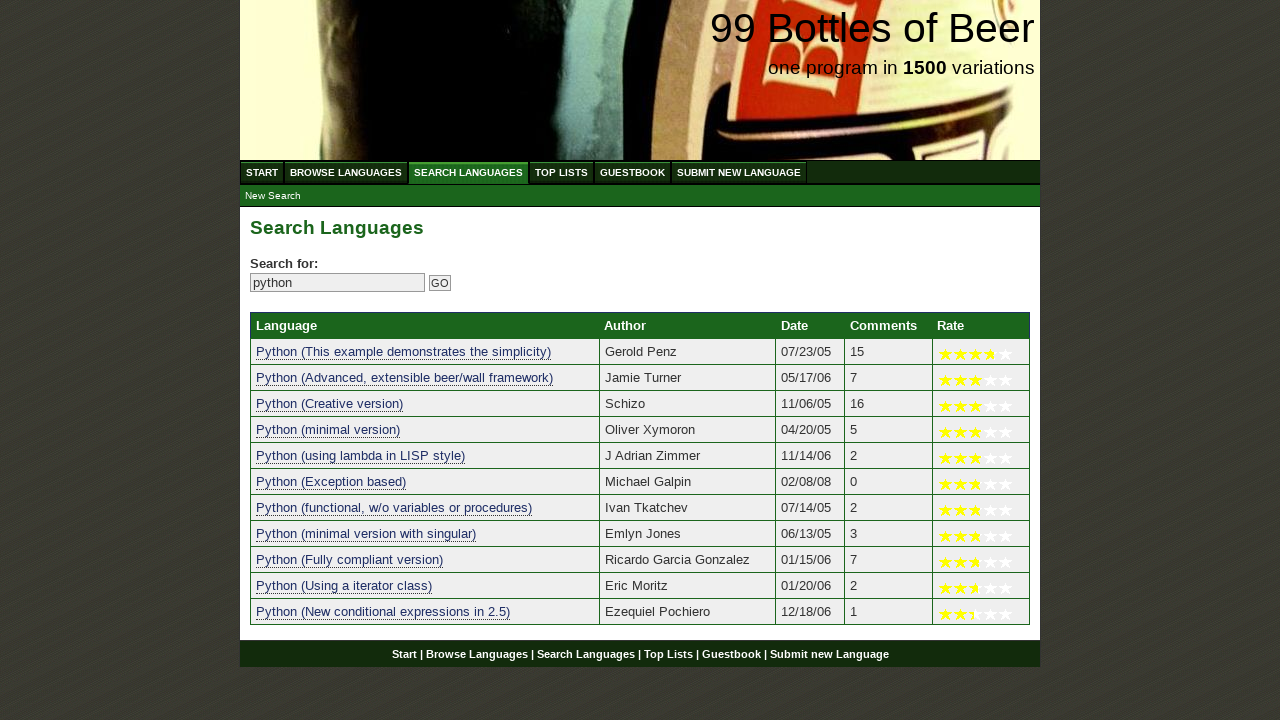

Verified result 2 contains 'python': 'python (advanced, extensible beer/wall framework)'
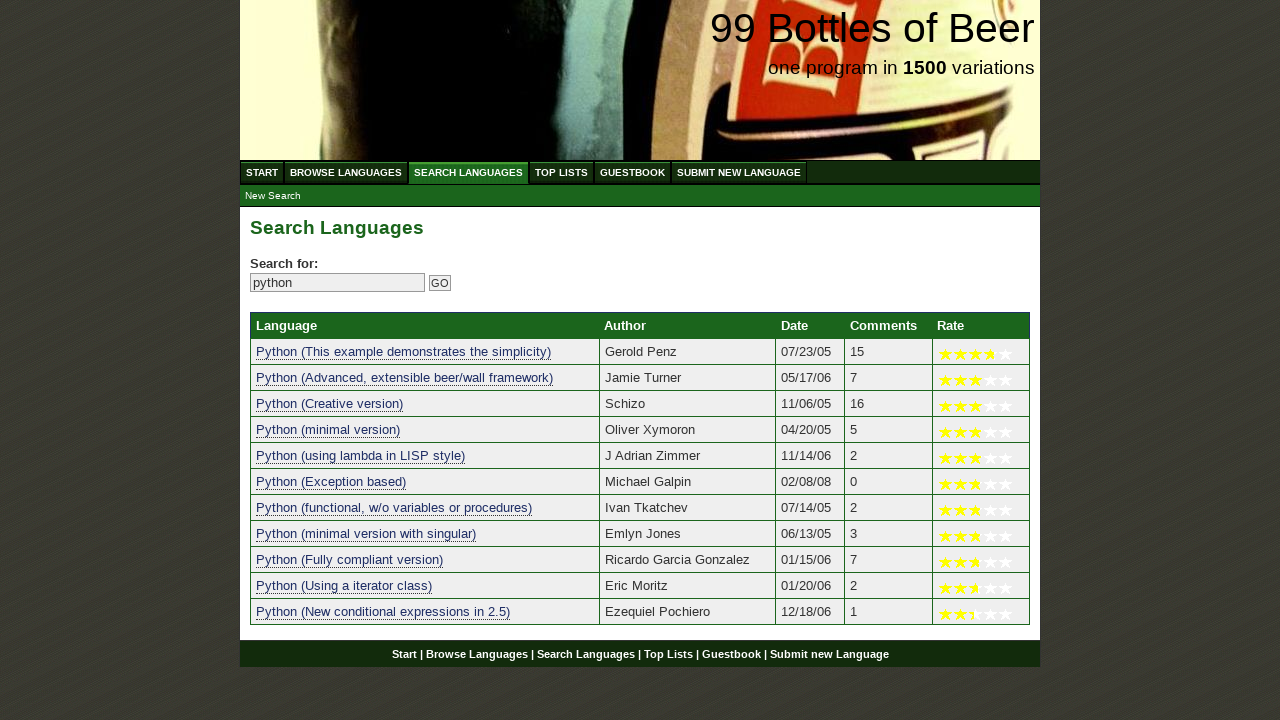

Verified result 3 contains 'python': 'python (creative version)'
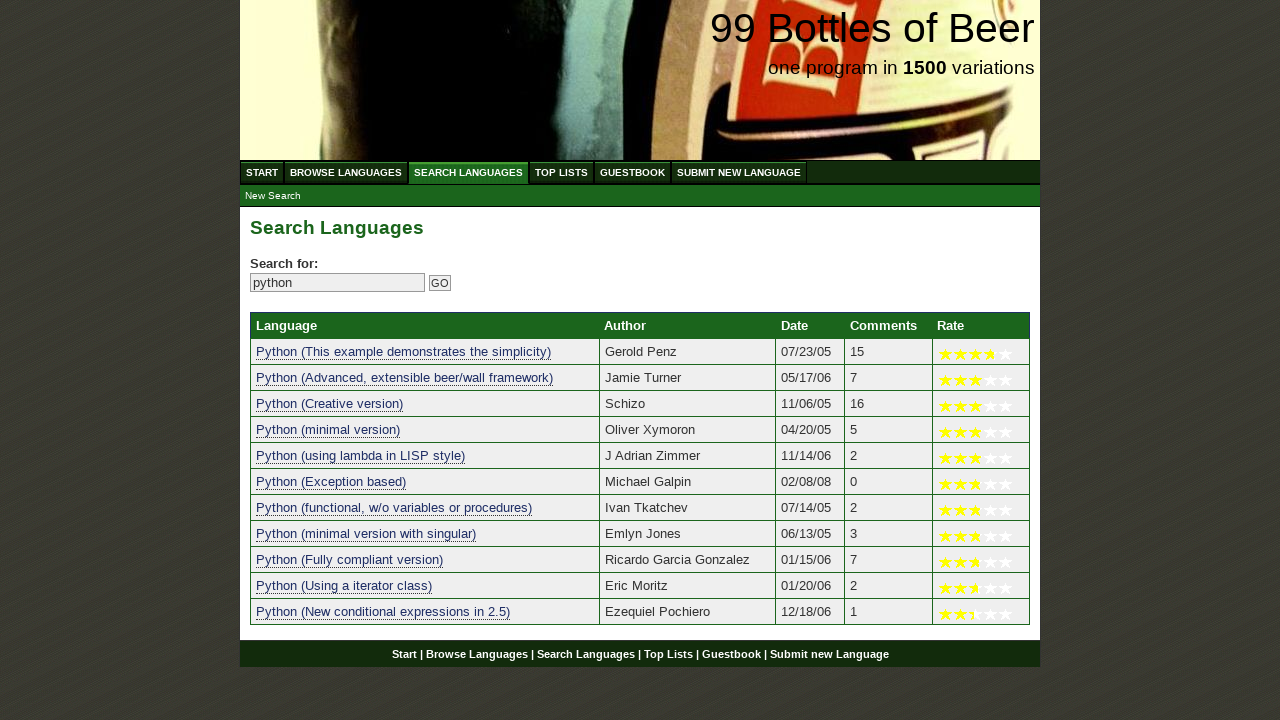

Verified result 4 contains 'python': 'python (minimal version)'
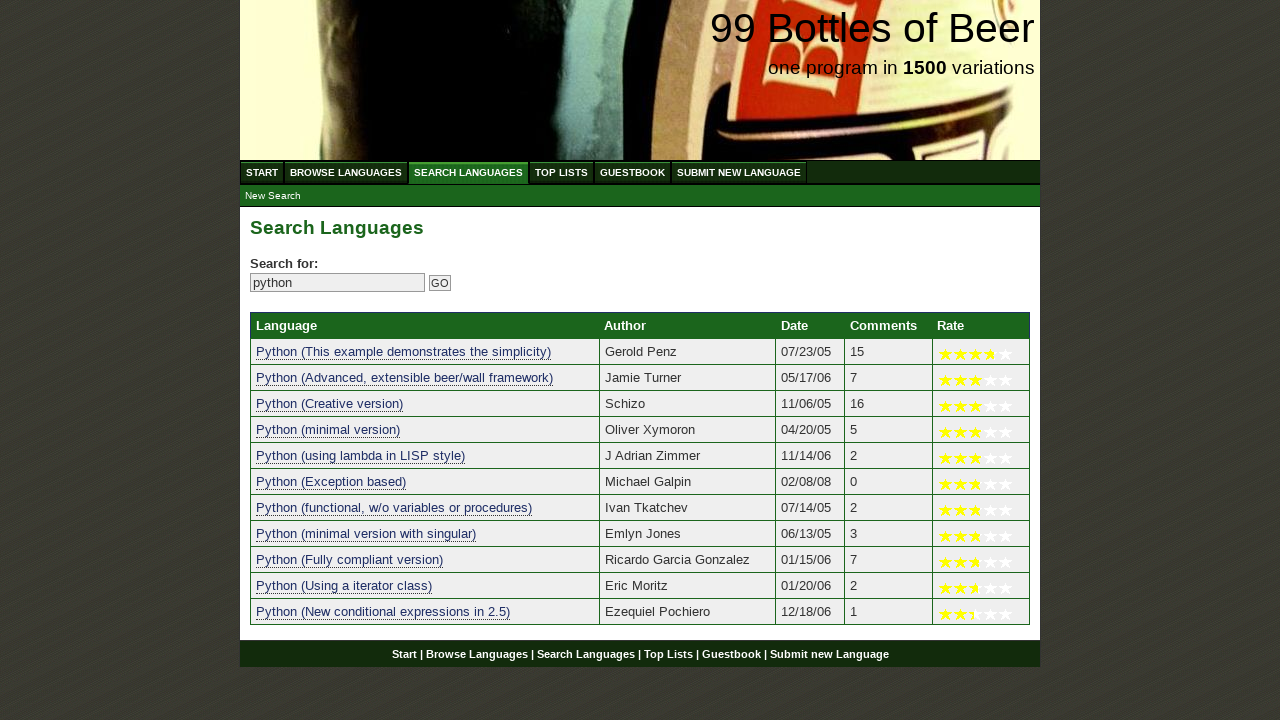

Verified result 5 contains 'python': 'python (using lambda in lisp style)'
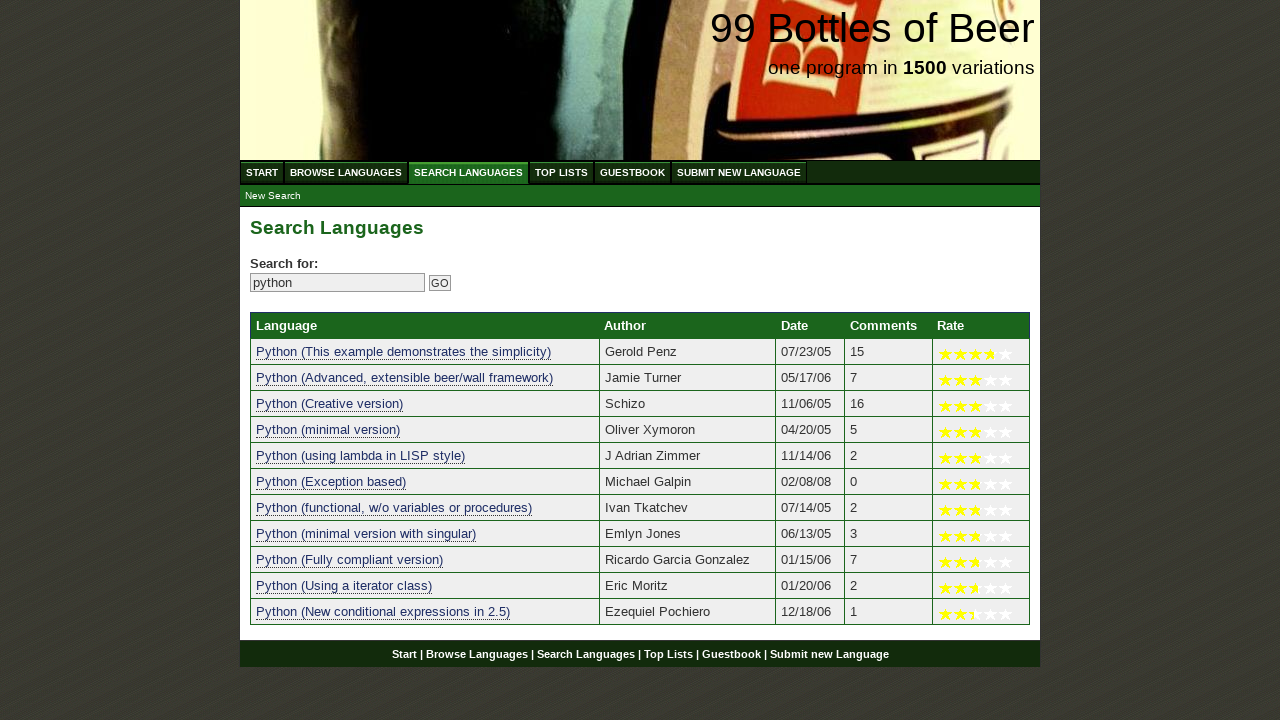

Verified result 6 contains 'python': 'python (exception based)'
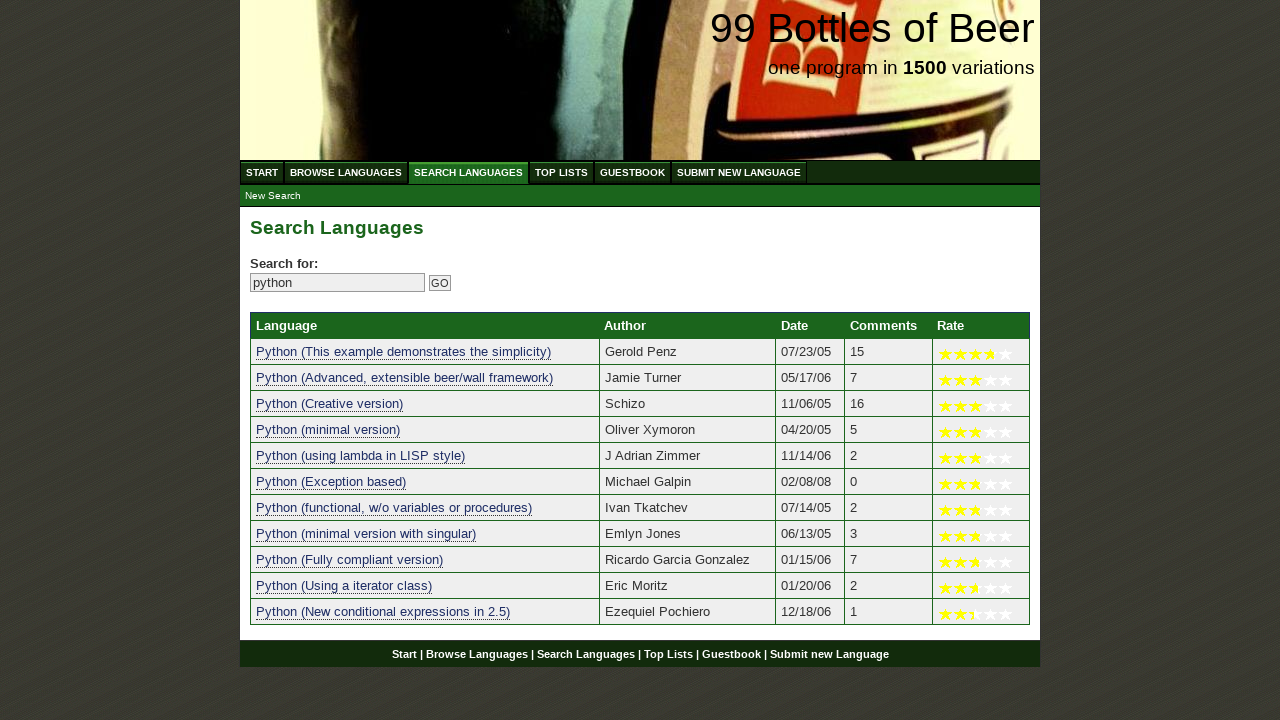

Verified result 7 contains 'python': 'python (functional, w/o variables or procedures)'
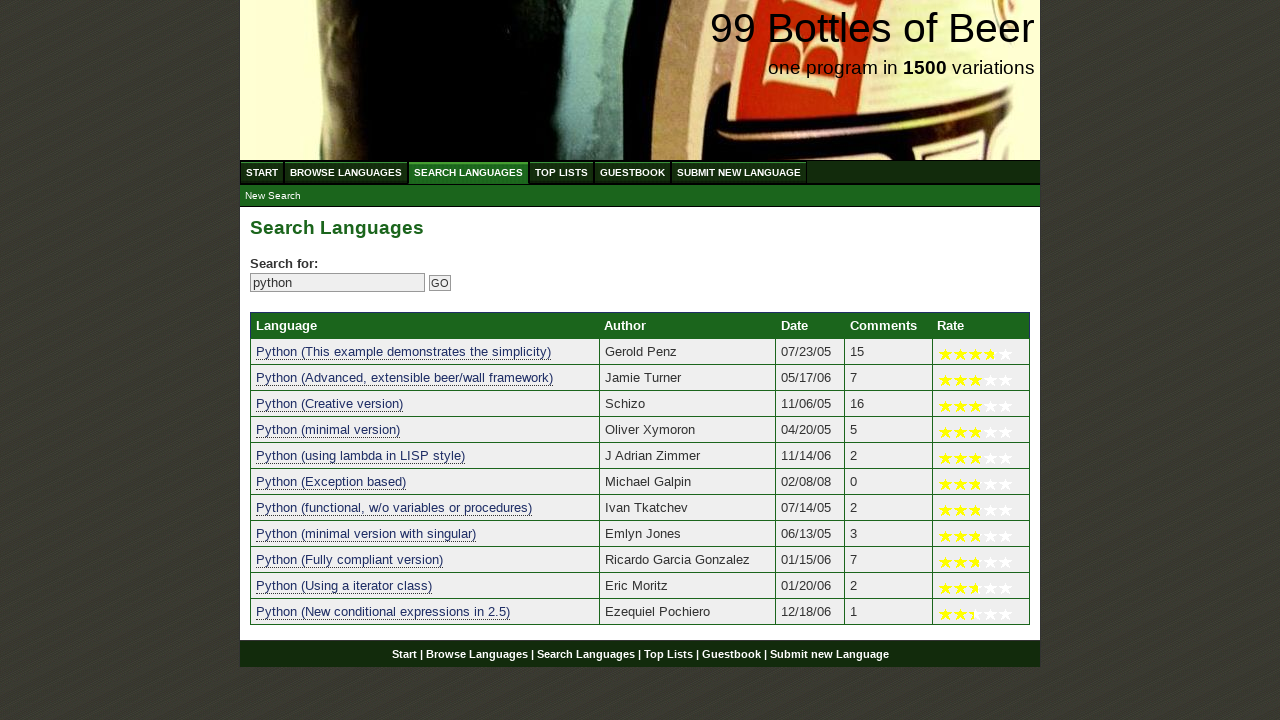

Verified result 8 contains 'python': 'python (minimal version with singular)'
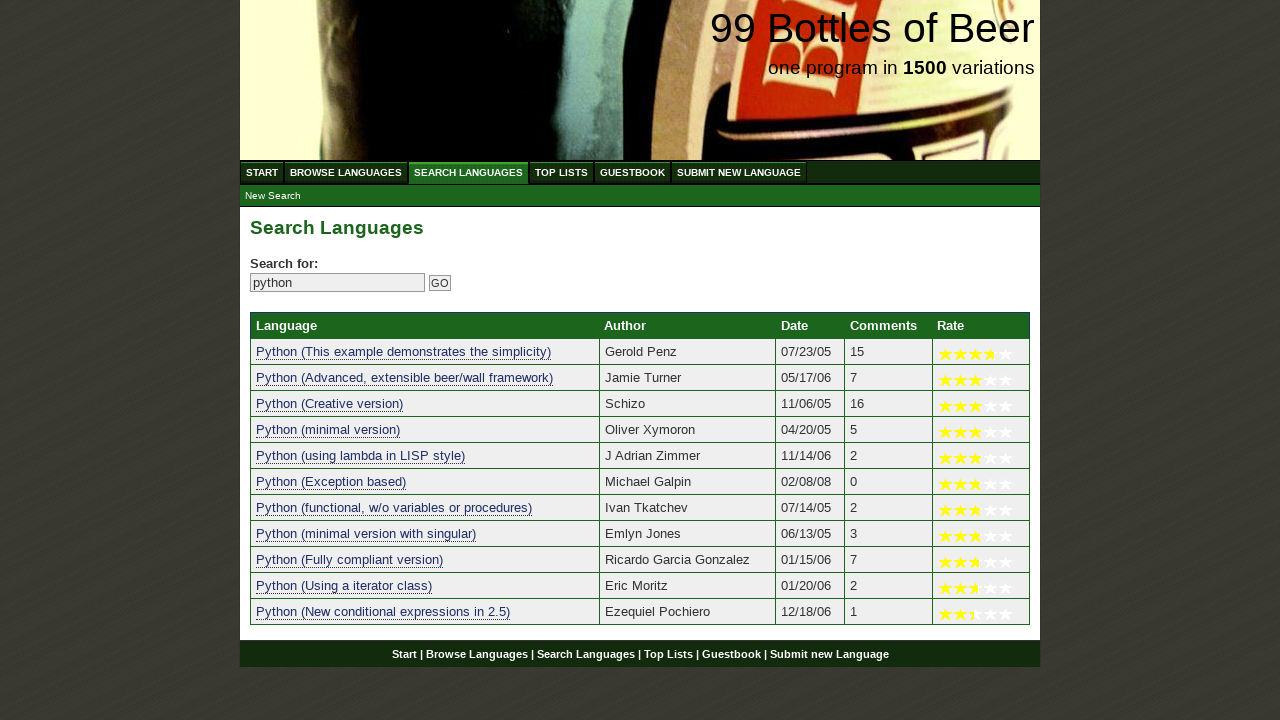

Verified result 9 contains 'python': 'python (fully compliant version)'
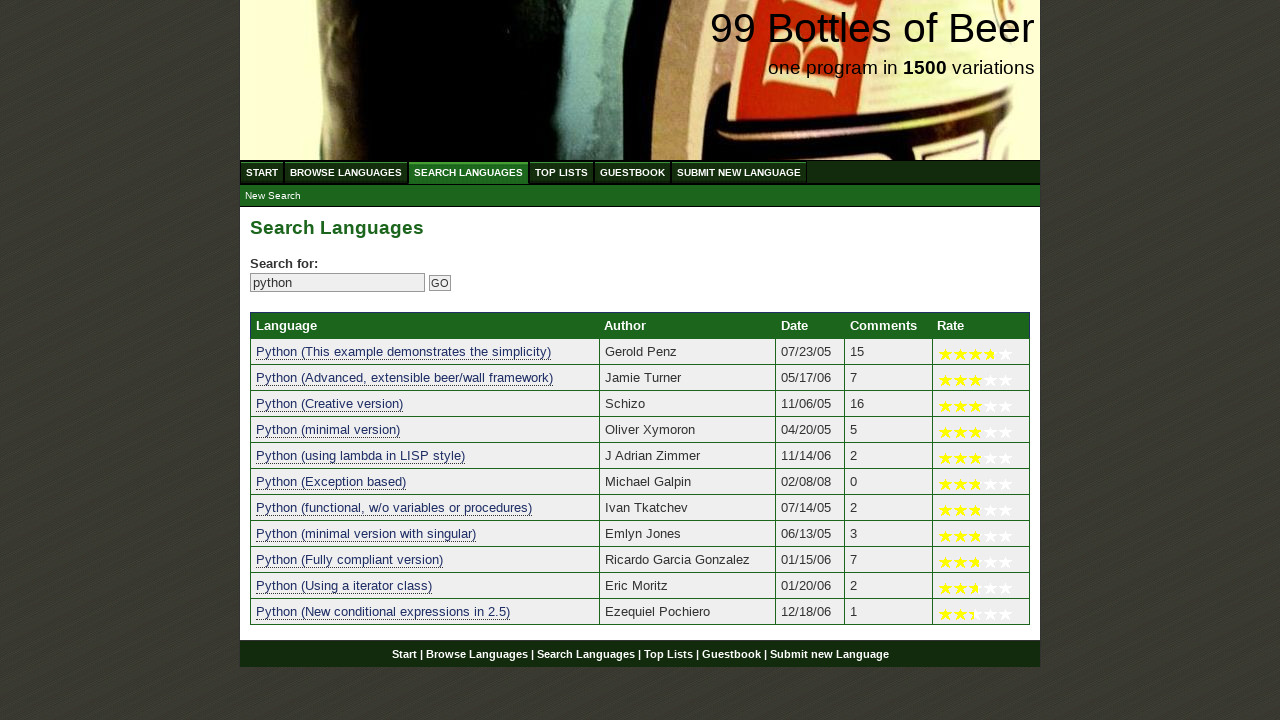

Verified result 10 contains 'python': 'python (using a iterator class)'
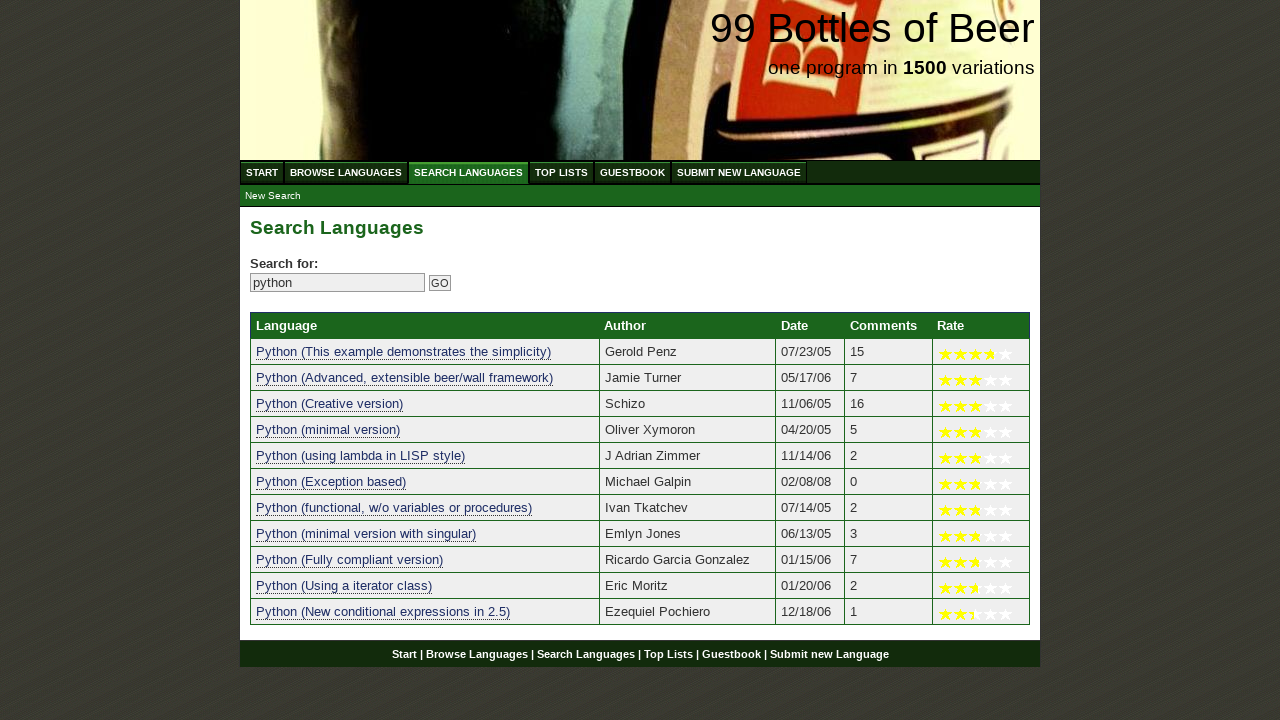

Verified result 11 contains 'python': 'python (new conditional expressions in 2.5)'
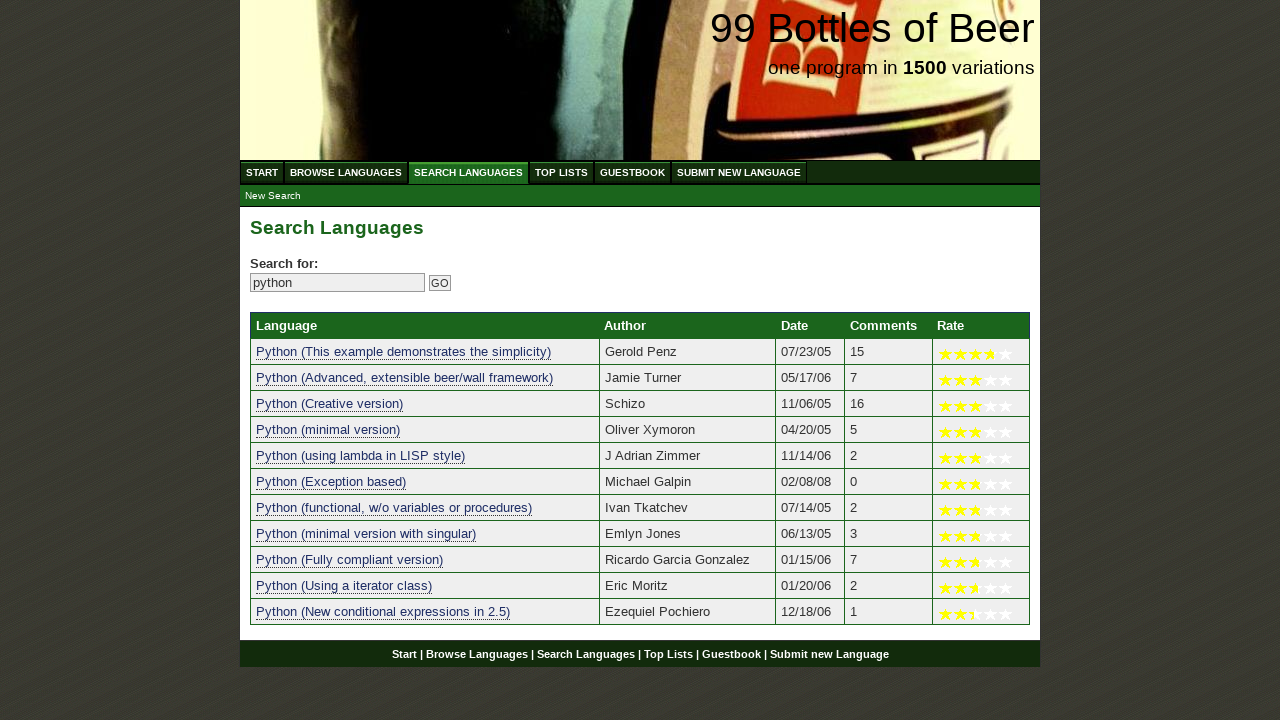

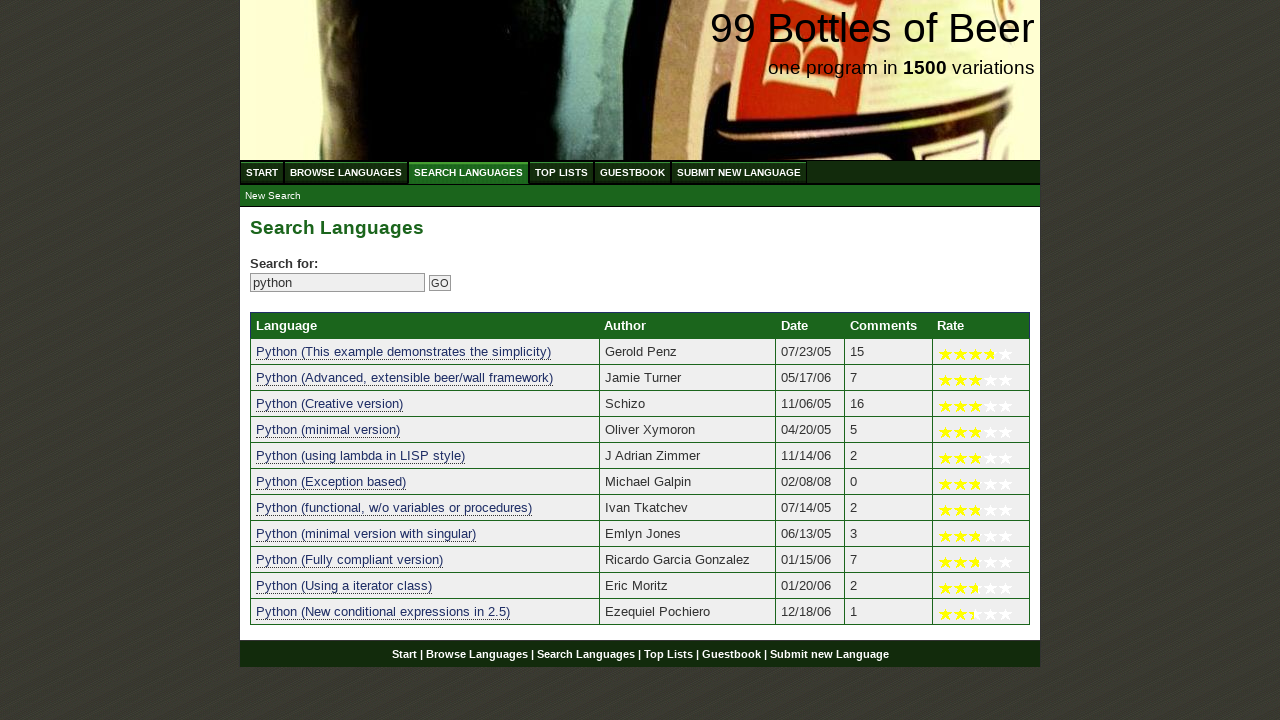